Navigates to the Rahul Shetty Academy Automation Practice page and waits for it to load

Starting URL: https://rahulshettyacademy.com/AutomationPractice/

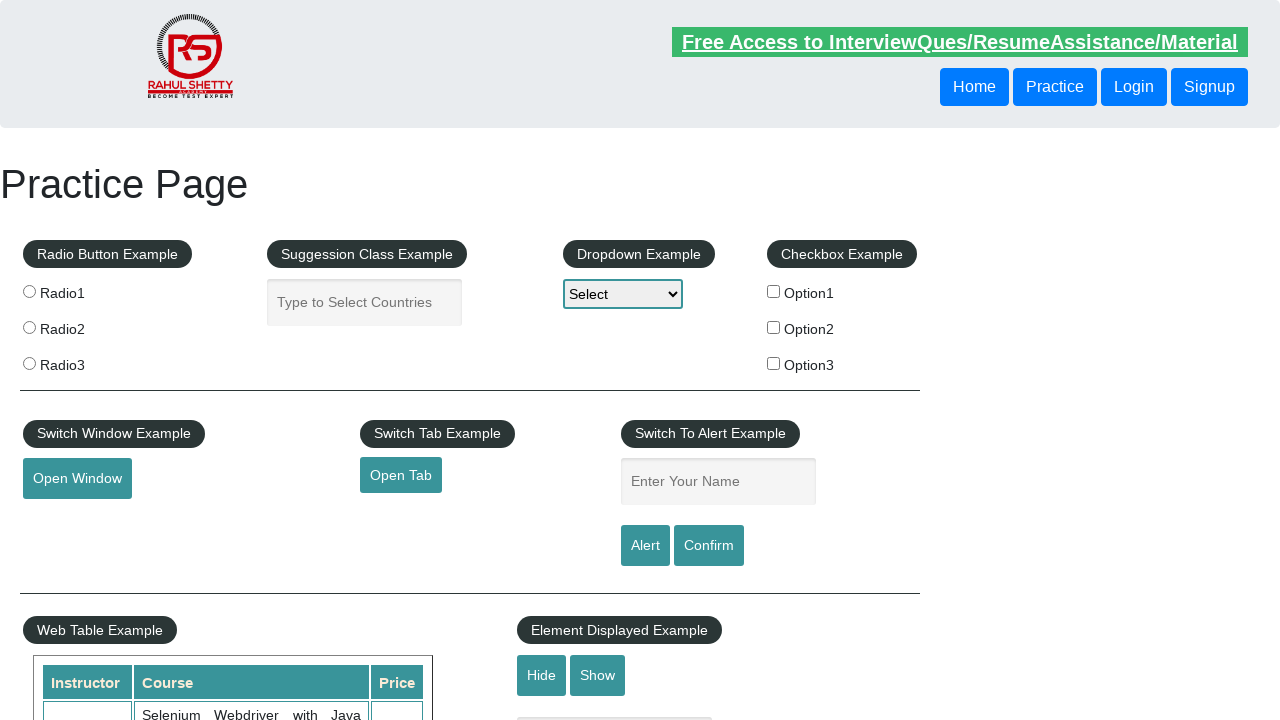

Navigated to Rahul Shetty Academy Automation Practice page and waited for DOM to load
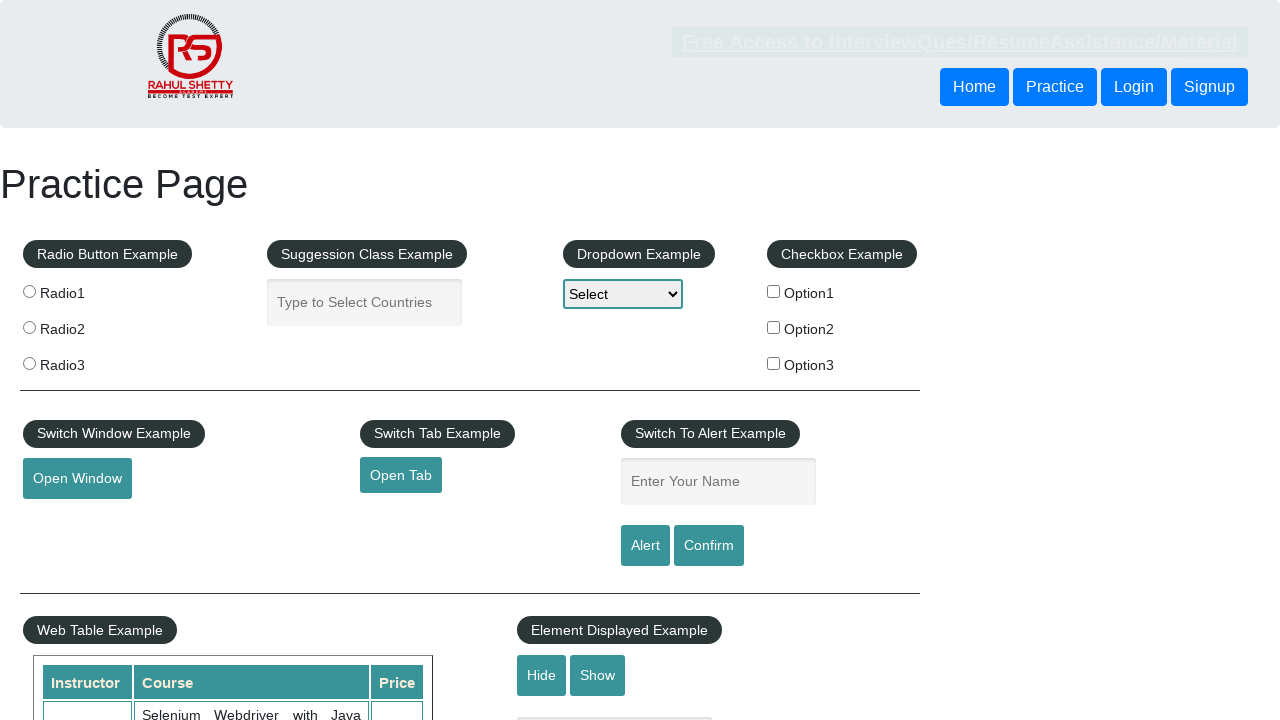

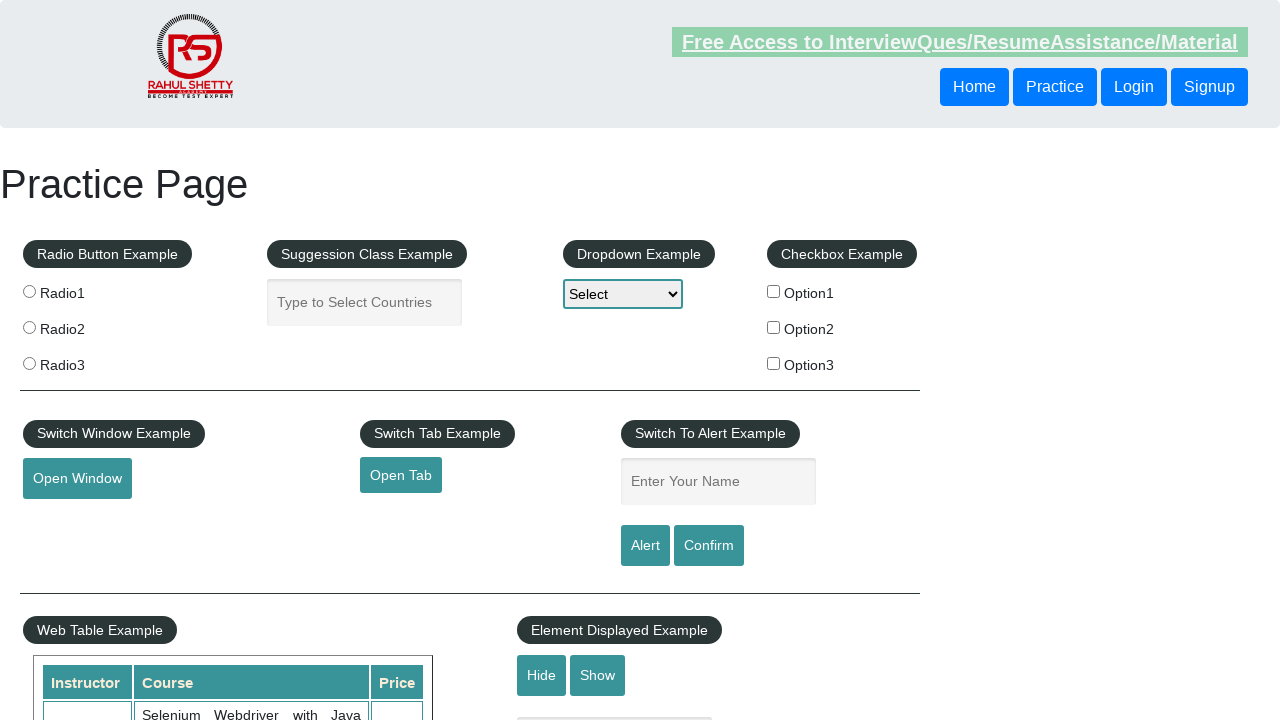